Tests train search functionality on erail.in by entering source and destination stations, then verifies that train results are displayed in a table

Starting URL: https://erail.in/

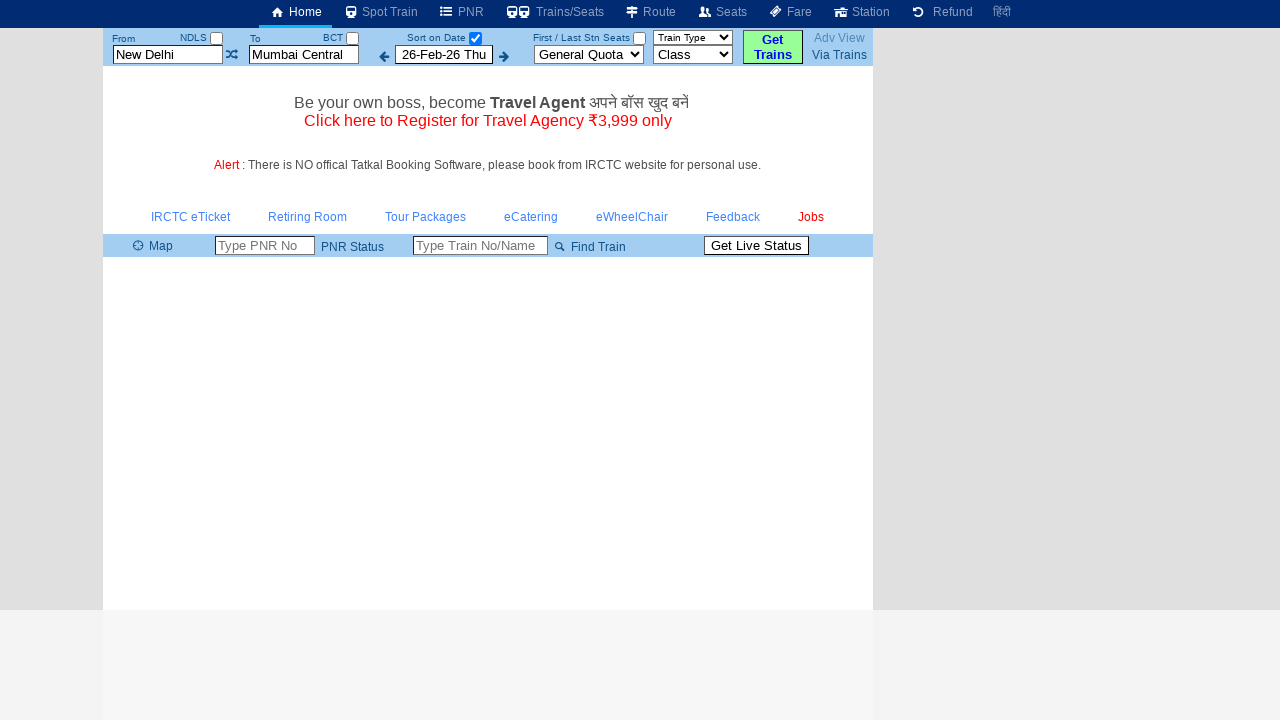

Cleared source station field on #txtStationFrom
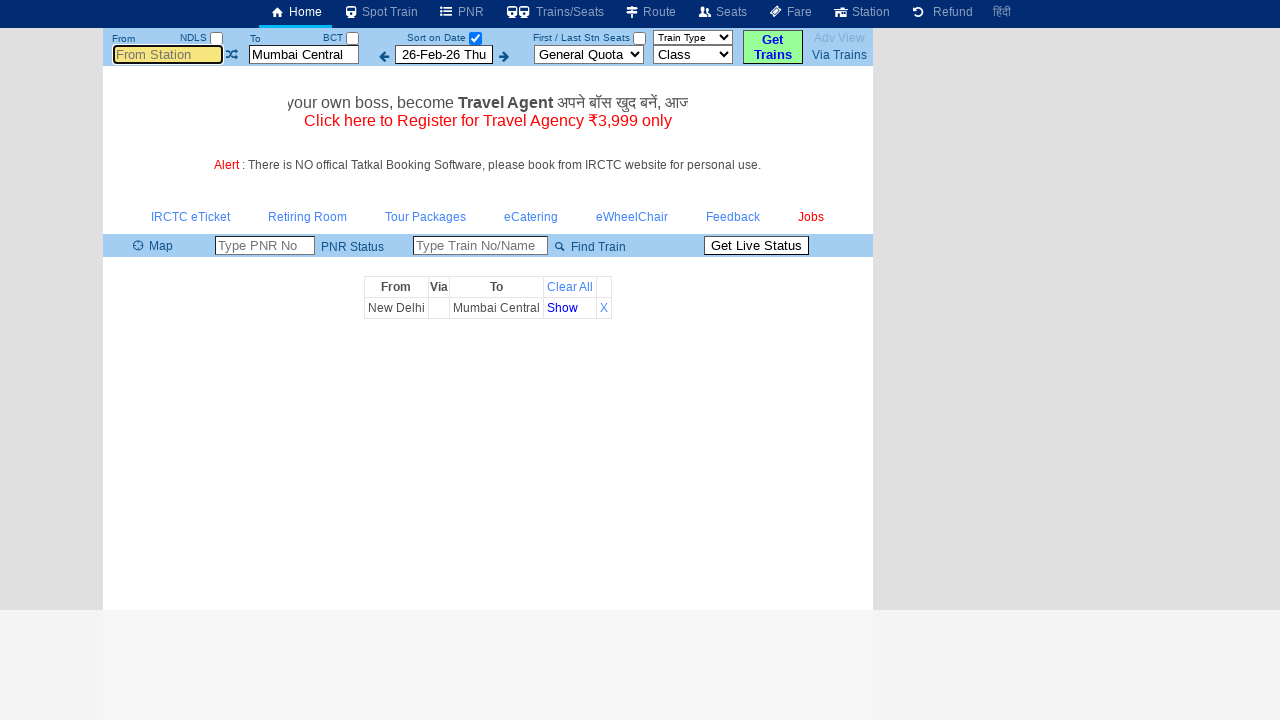

Filled source station field with 'MS' on #txtStationFrom
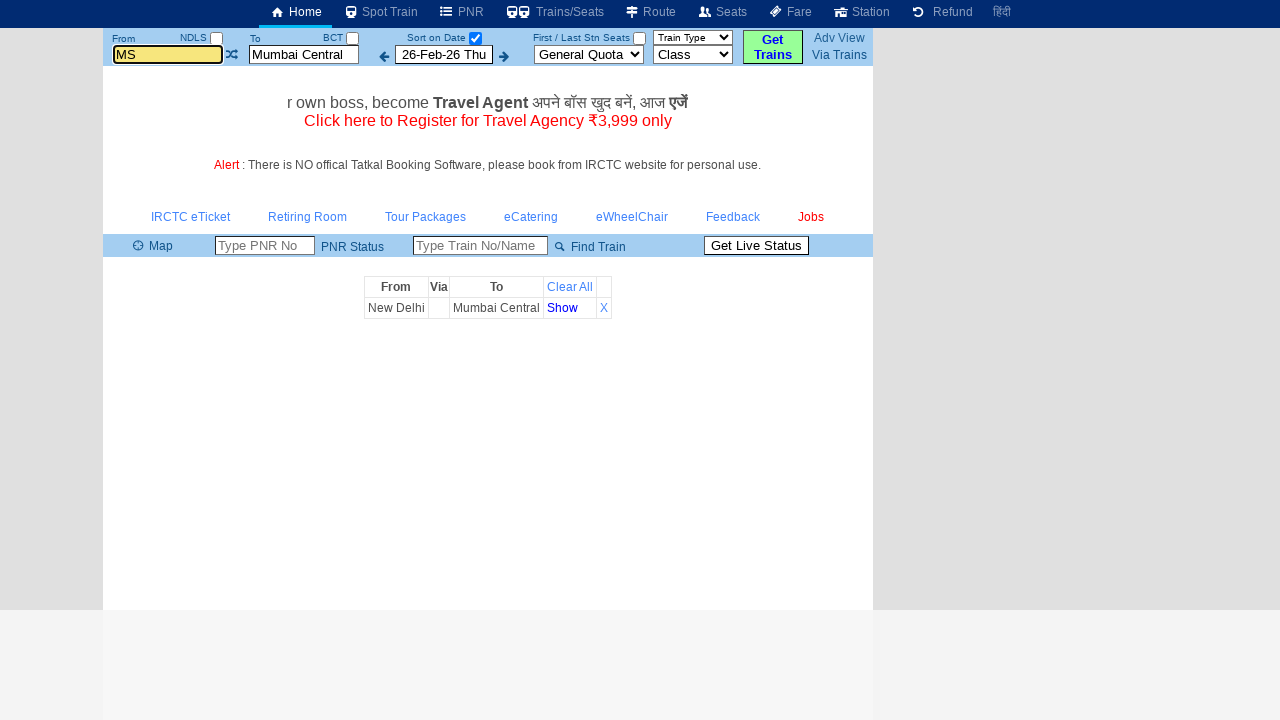

Pressed Tab to move to next field on #txtStationFrom
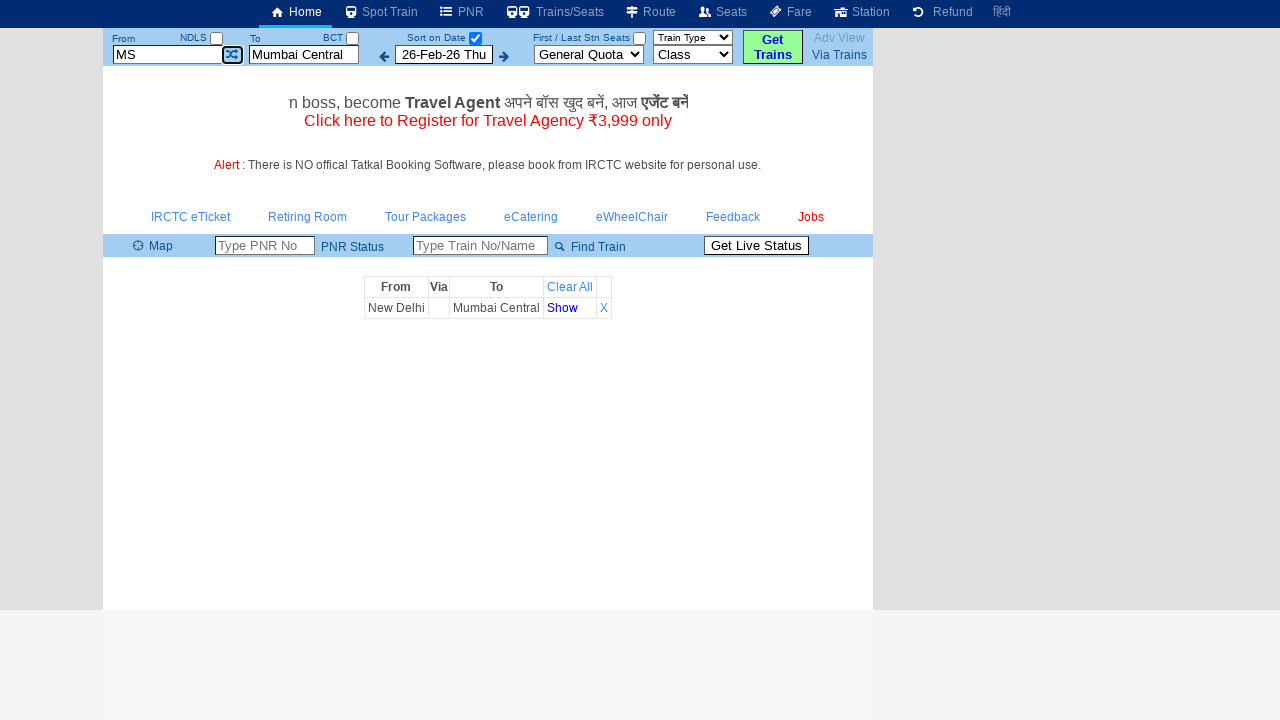

Waited 2 seconds for station selection to process
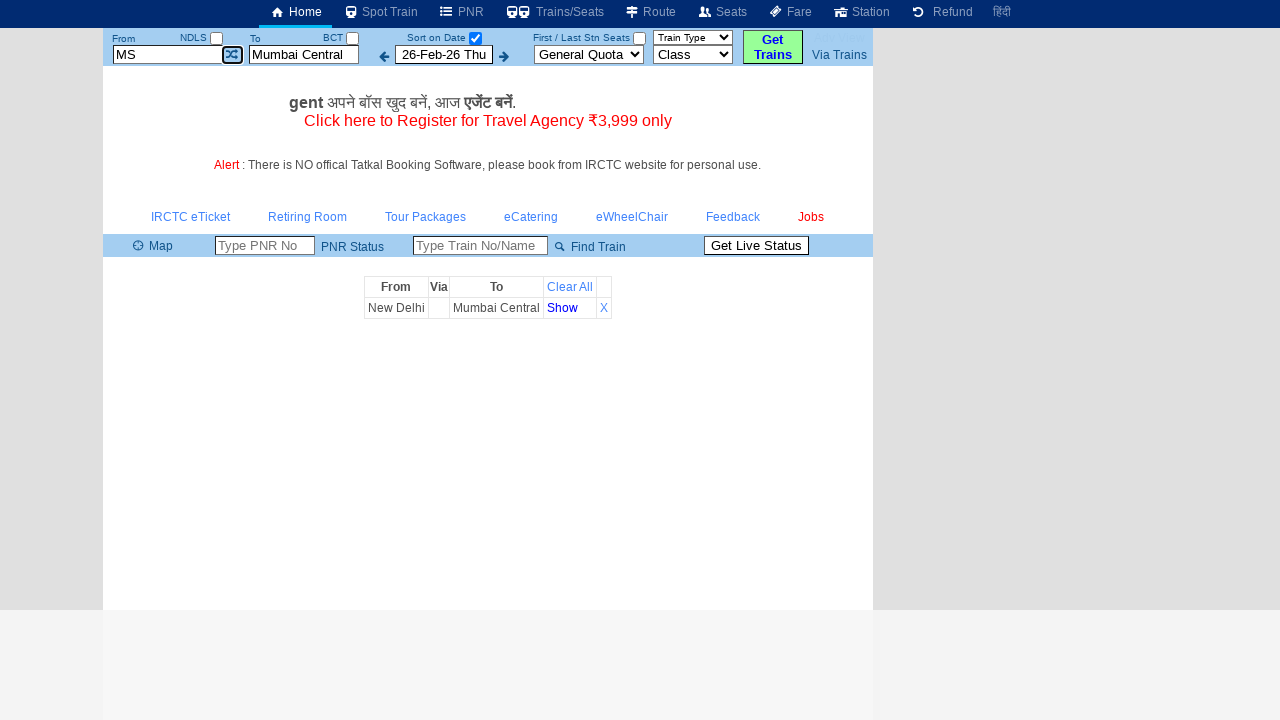

Cleared destination station field on #txtStationTo
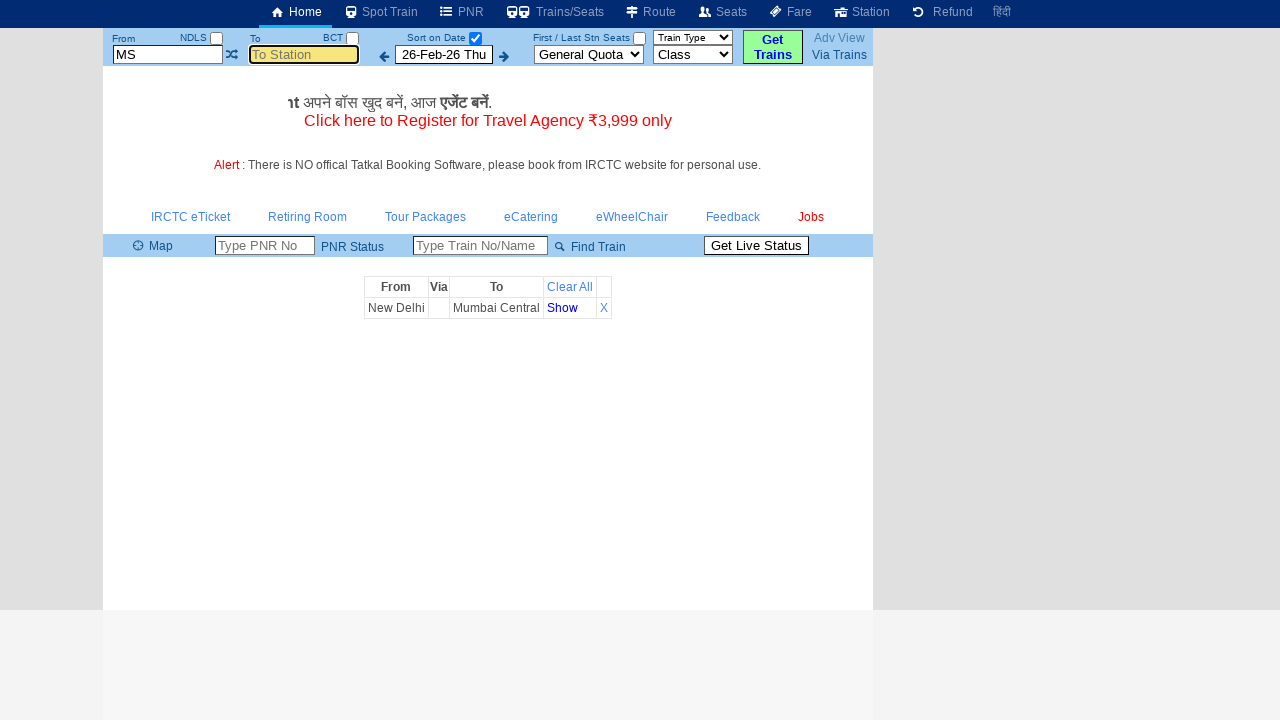

Filled destination station field with 'PDY' on #txtStationTo
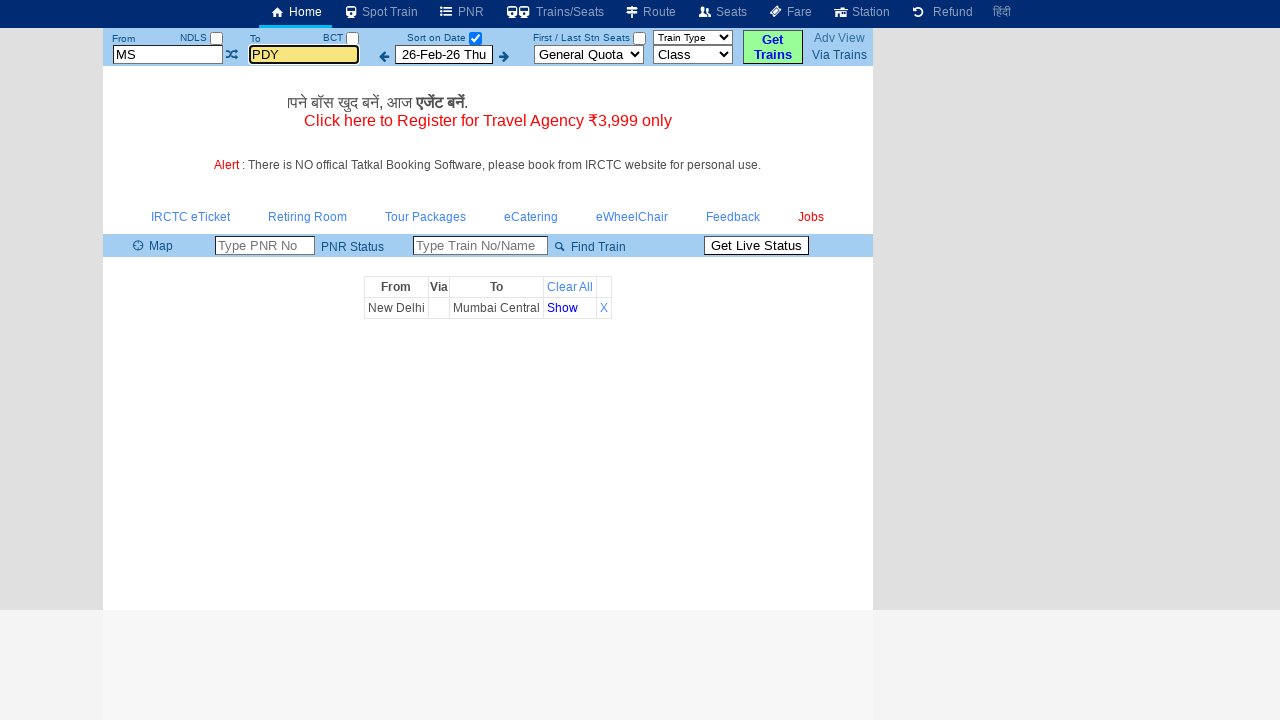

Pressed Enter to submit train search on #txtStationTo
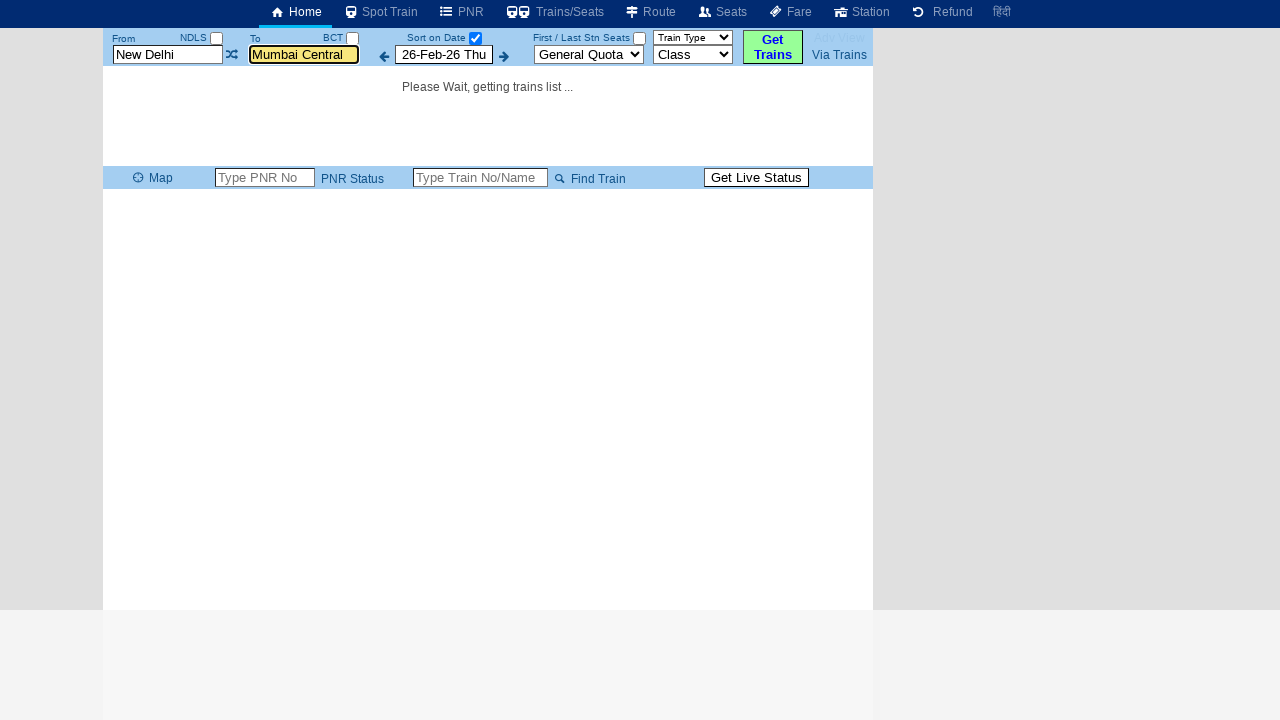

Waited 2 seconds for train results to load
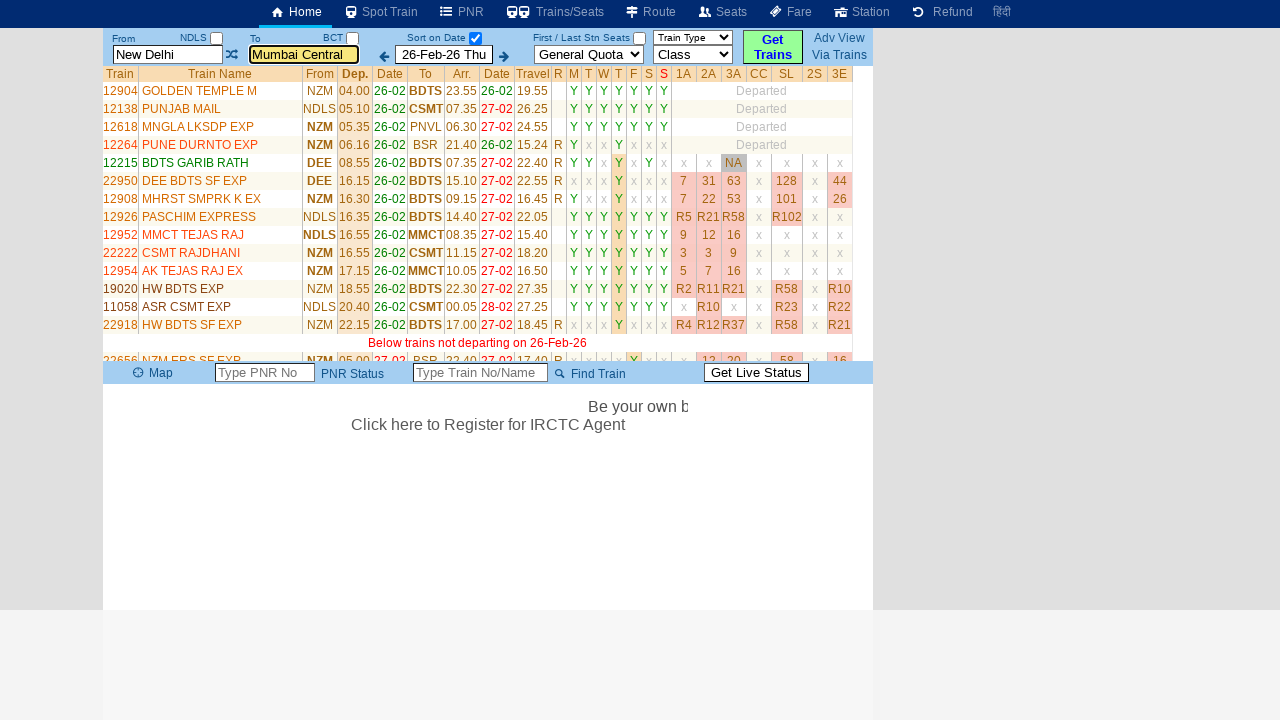

Unchecked date selection checkbox to show all trains at (475, 38) on #chkSelectDateOnly
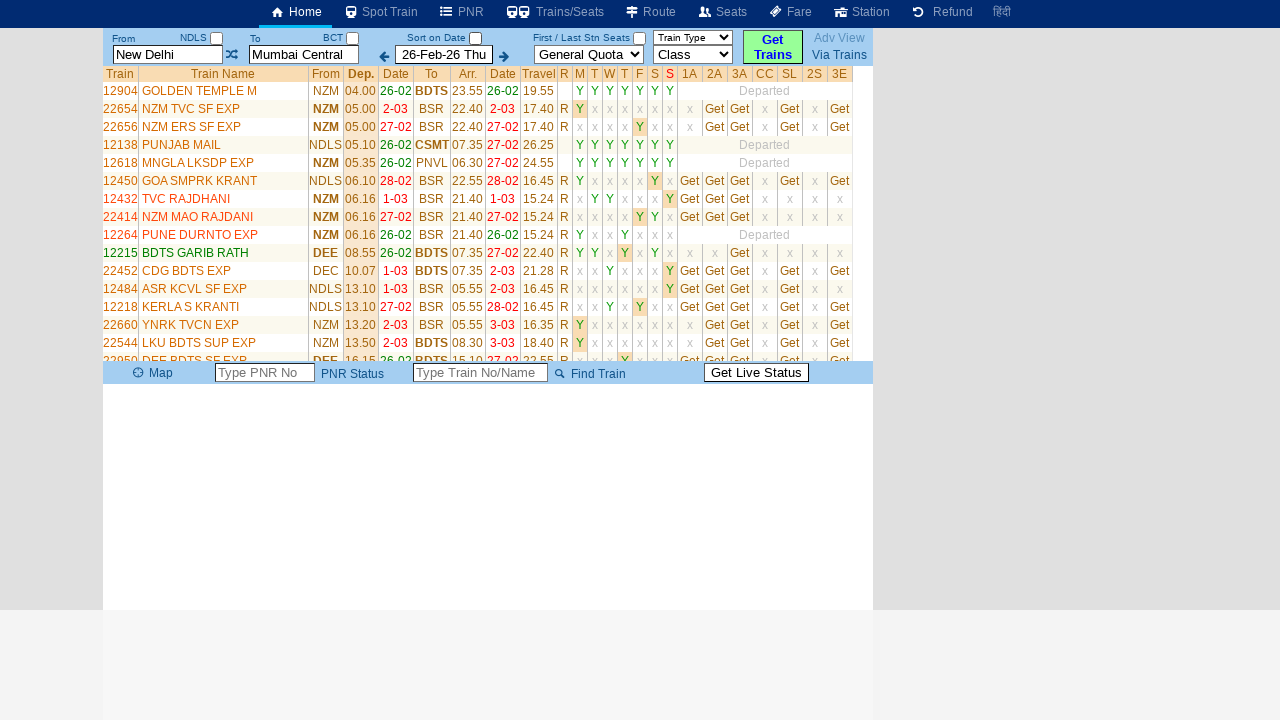

Train results table loaded successfully
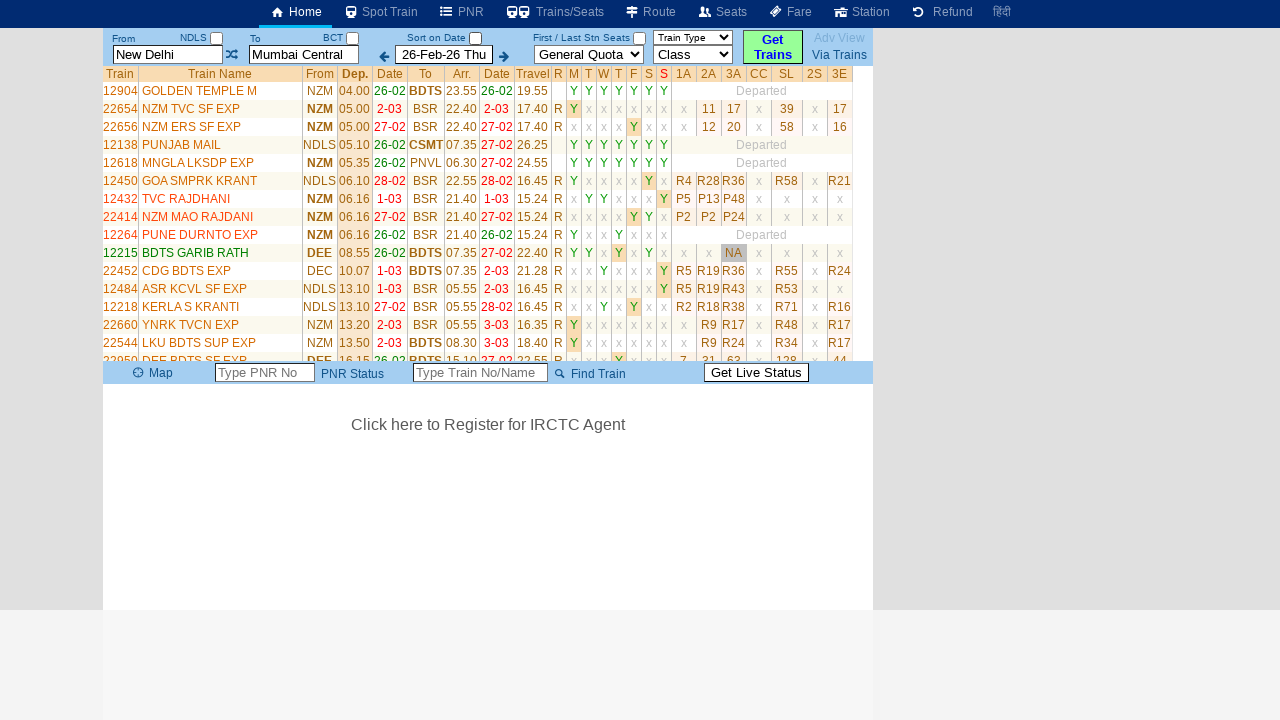

Verified train results displayed - found 1 train rows
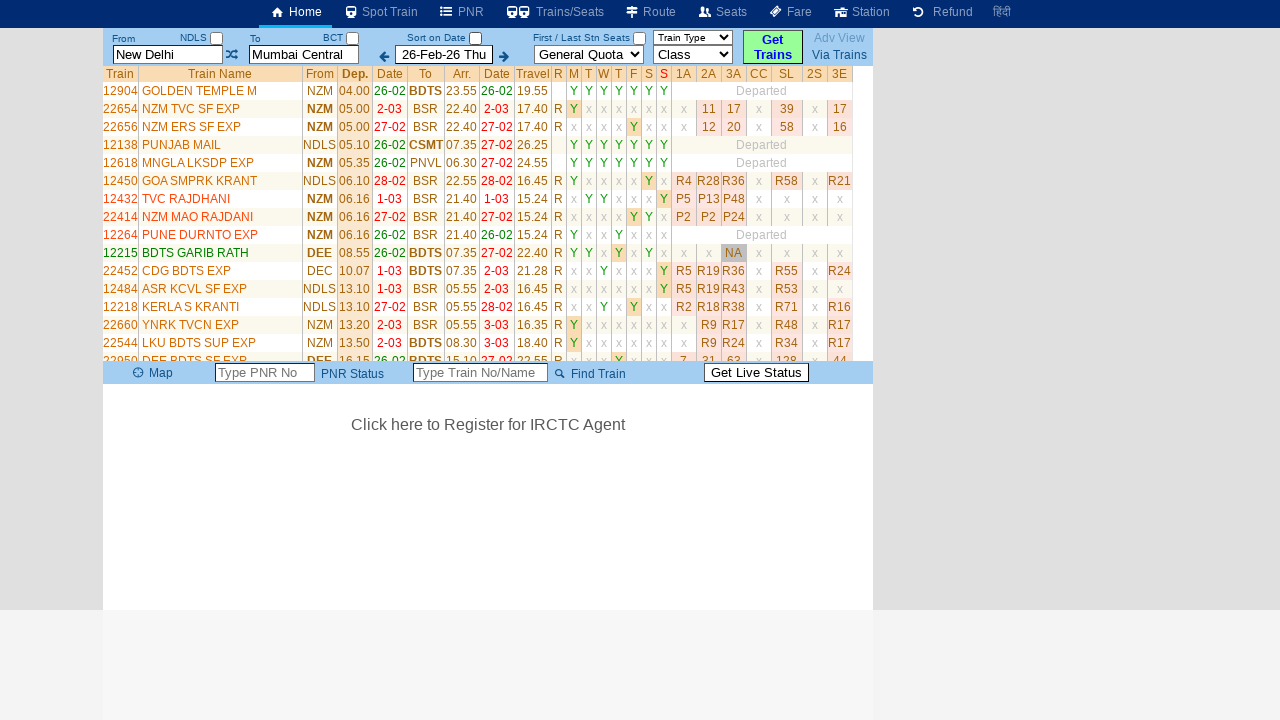

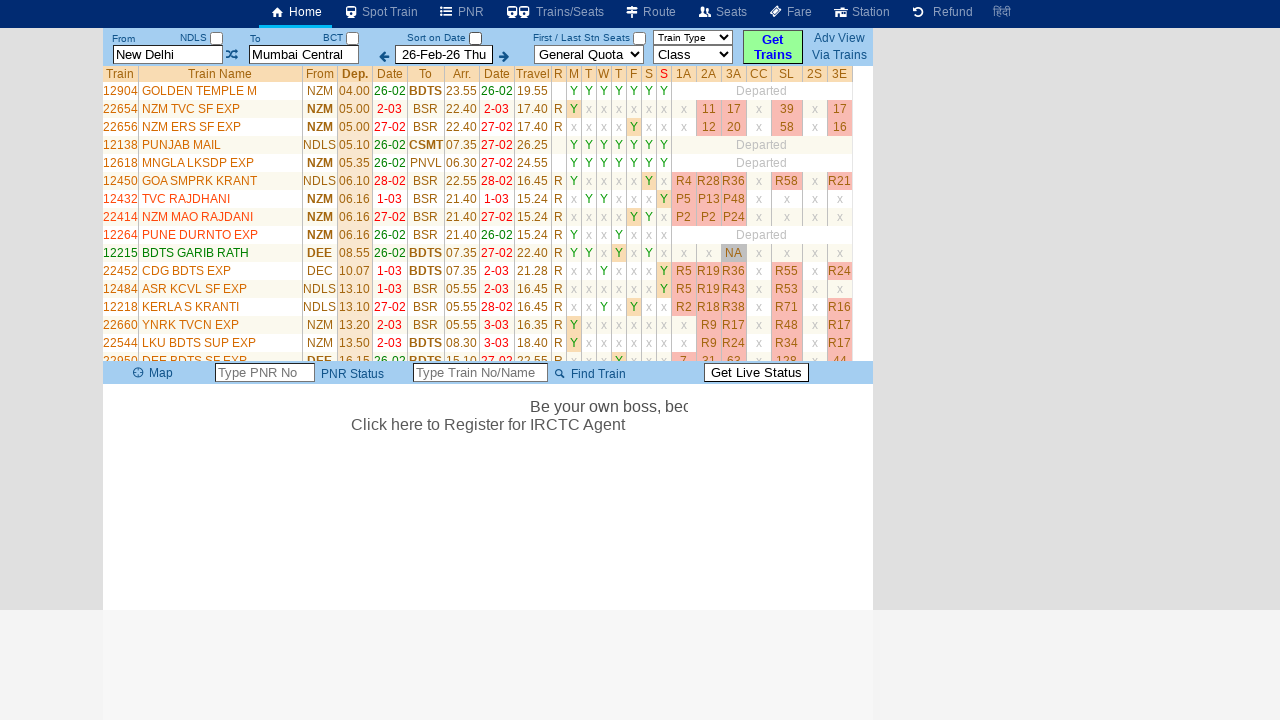